Tests the GreenKart shopping site by searching for products containing "ca", verifying 4 products are visible, adding the third product to cart, finding and clicking the add button for "Cashews" product, and verifying the brand name is "GREENKART"

Starting URL: https://rahulshettyacademy.com/seleniumPractise/#/

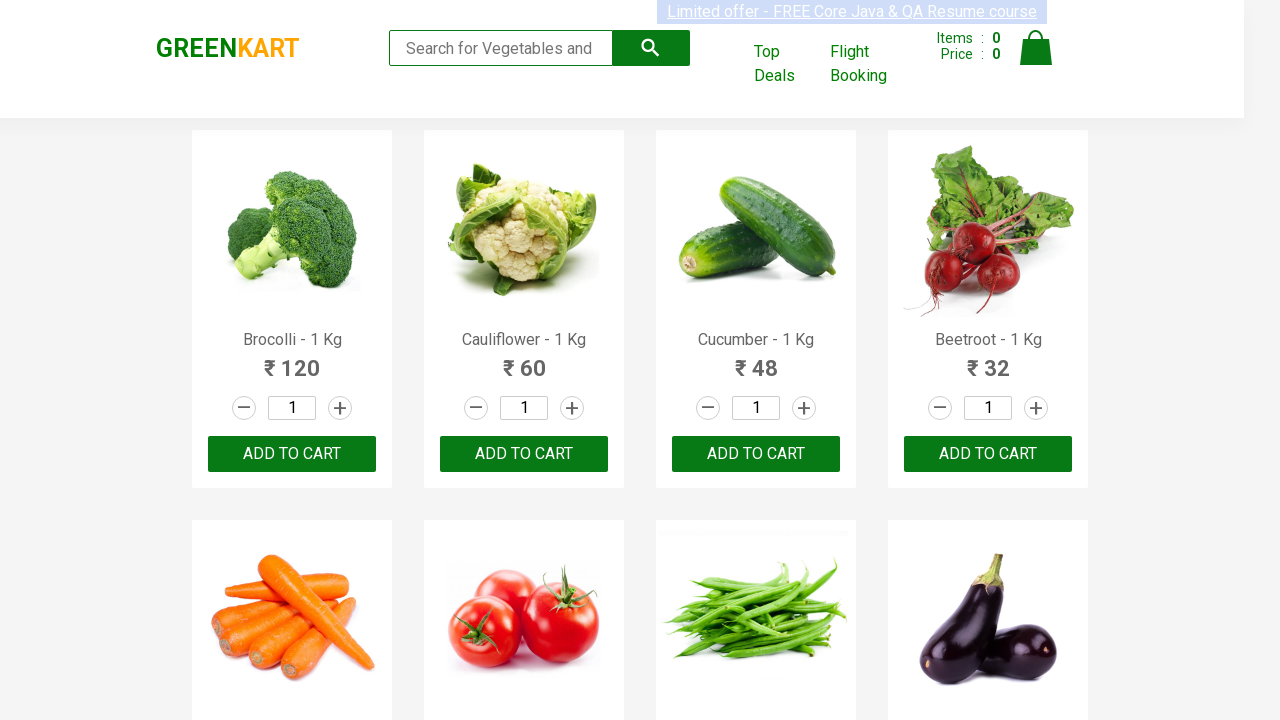

Filled search box with 'ca' to filter products on .search-keyword
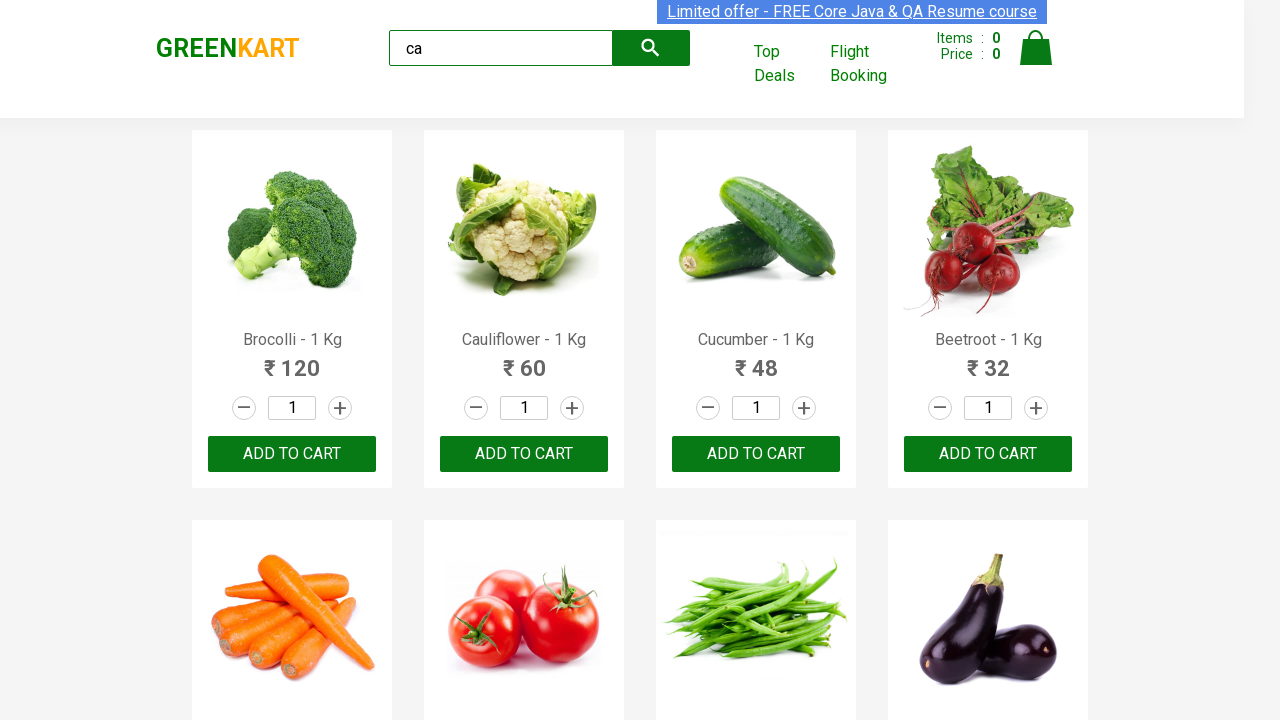

Waited for products to filter
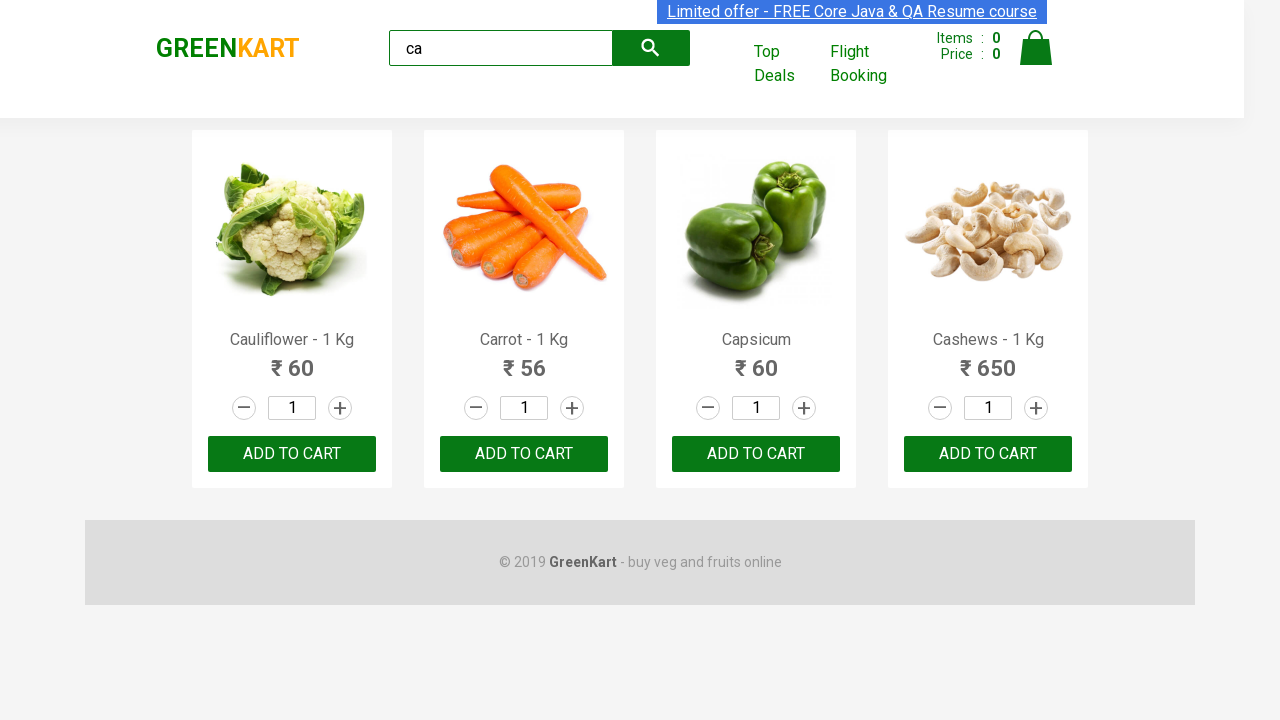

Verified 4 products are visible
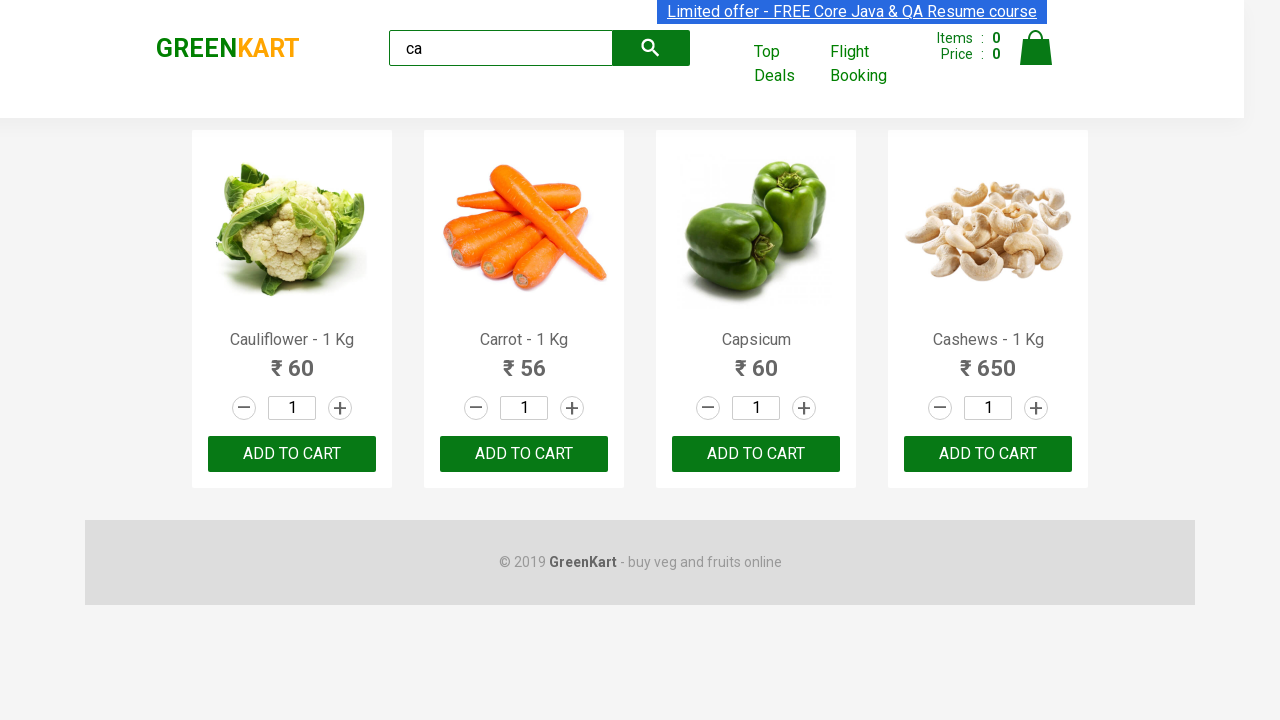

Clicked ADD TO CART button on the third product at (756, 454) on .products .product >> nth=2 >> text=ADD TO CART
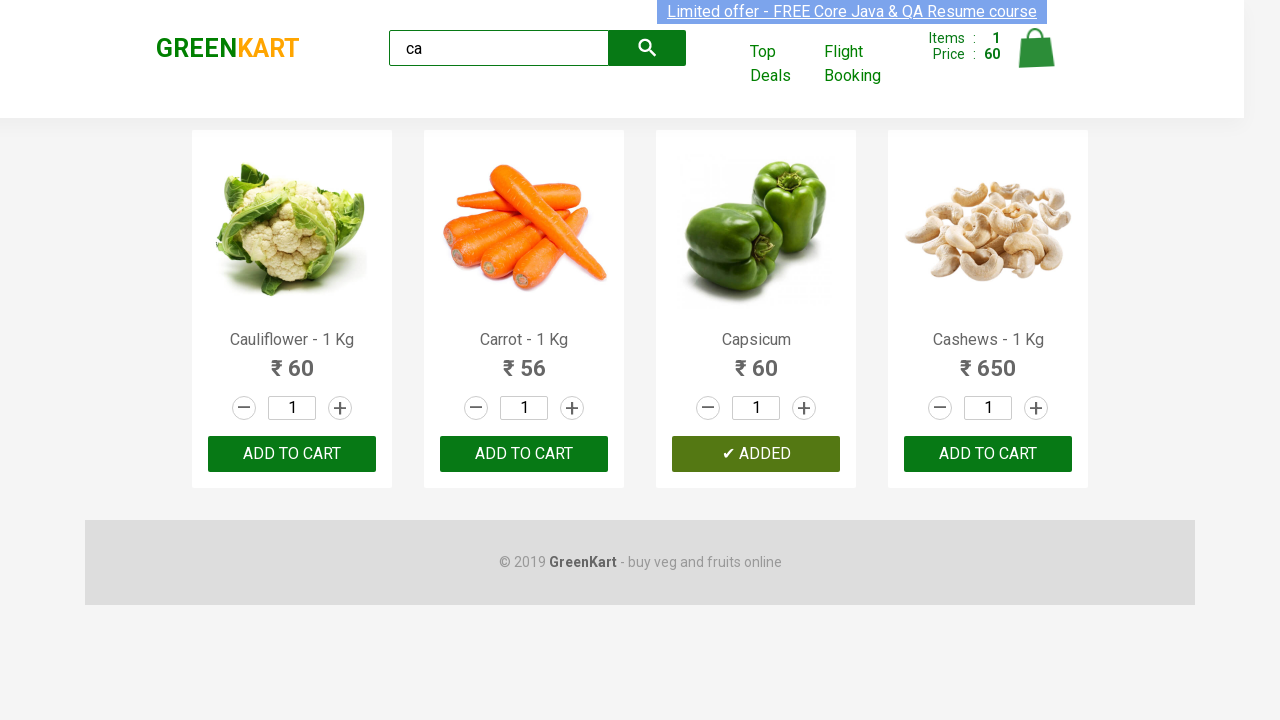

Found and clicked ADD TO CART button for Cashews product at (988, 454) on .products .product >> nth=3 >> button
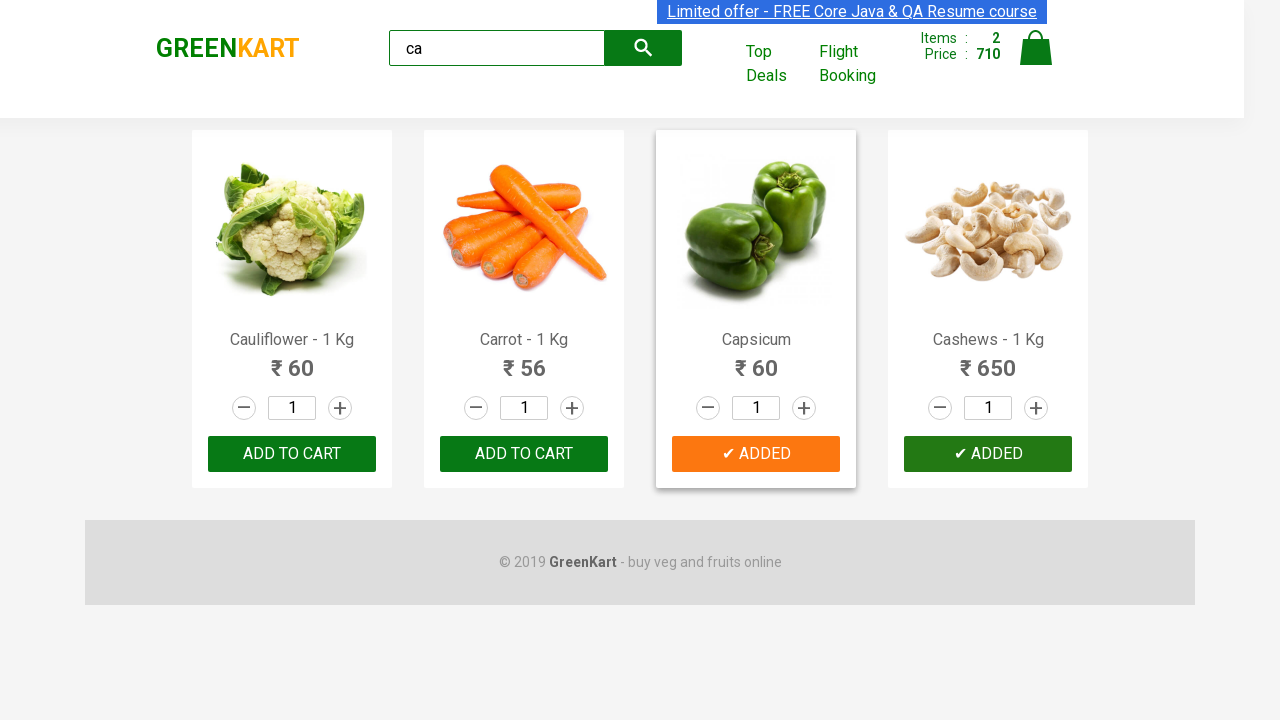

Verified brand name is 'GREENKART'
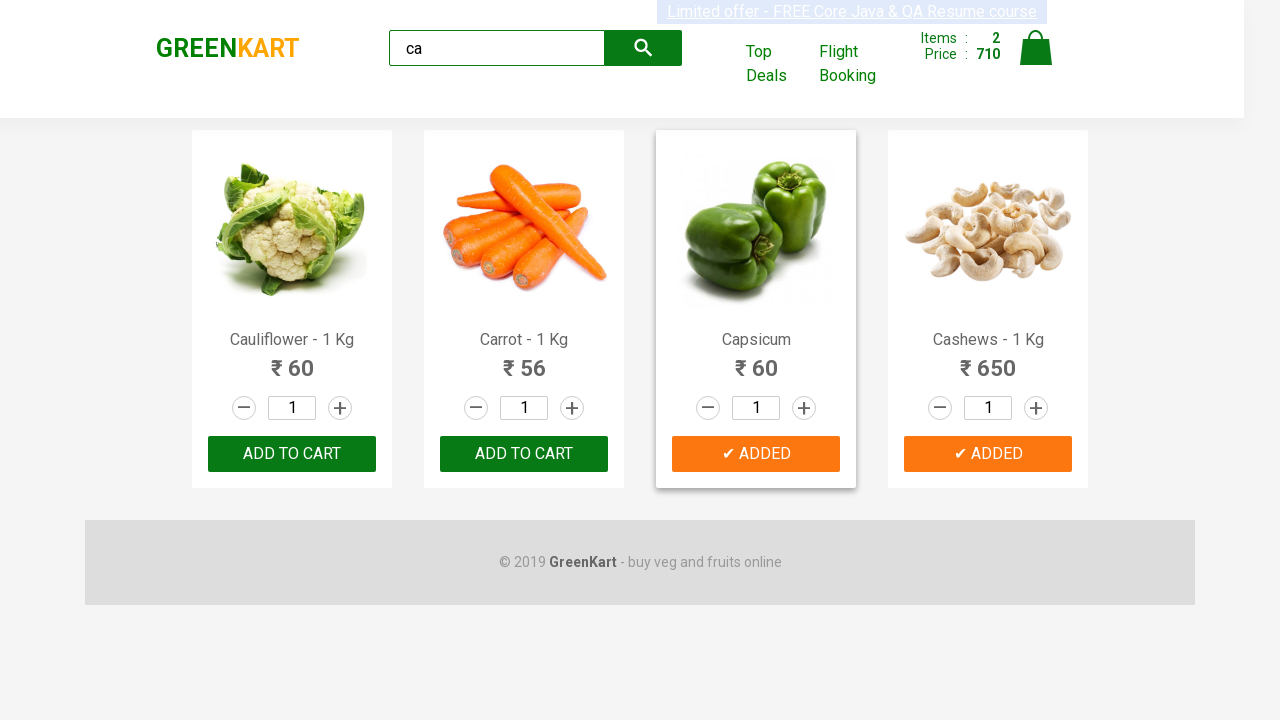

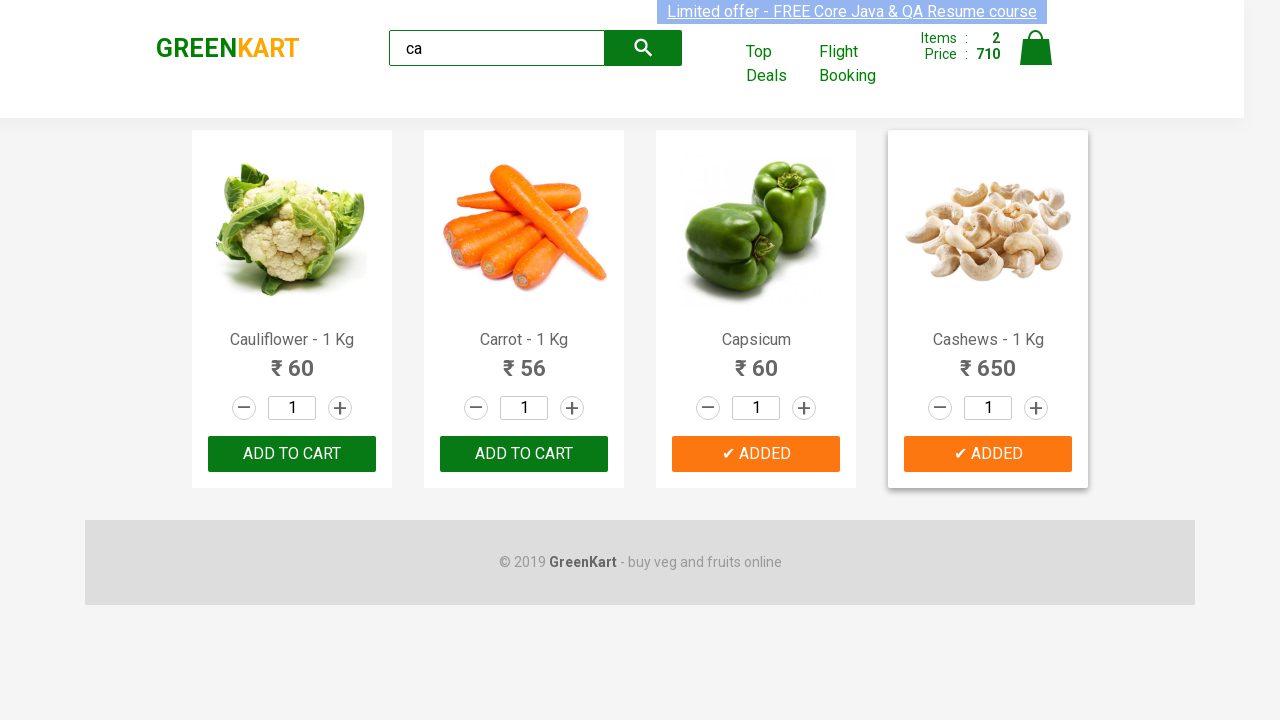